Retrieves two numbers from the page, calculates their sum, selects the result from a dropdown menu, and submits the form

Starting URL: https://suninjuly.github.io/selects2.html

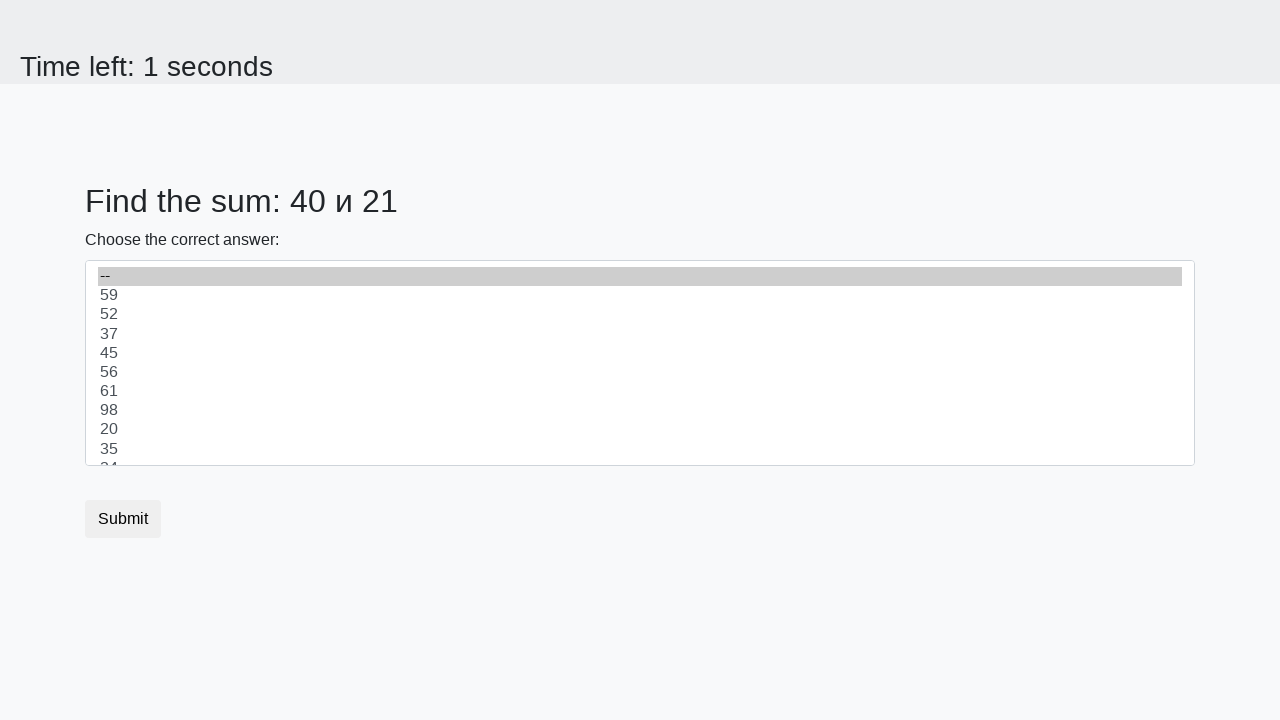

Retrieved first number from #num1 element
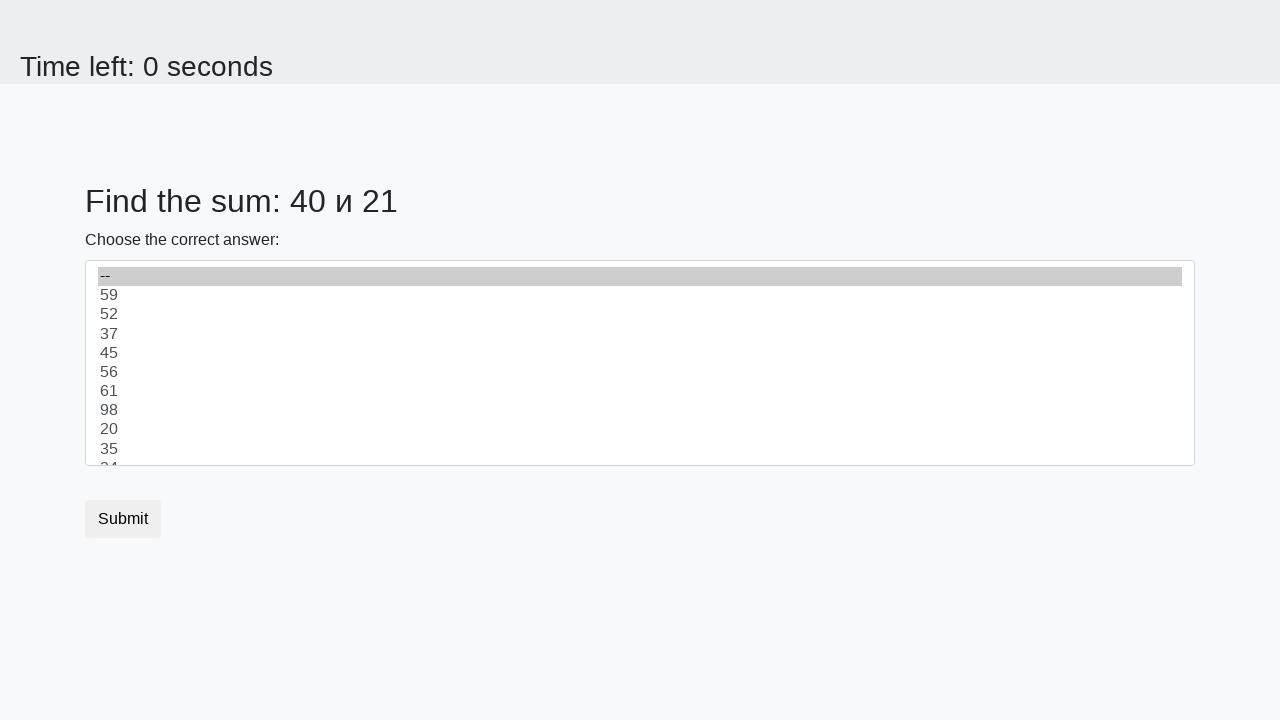

Converted first number to integer
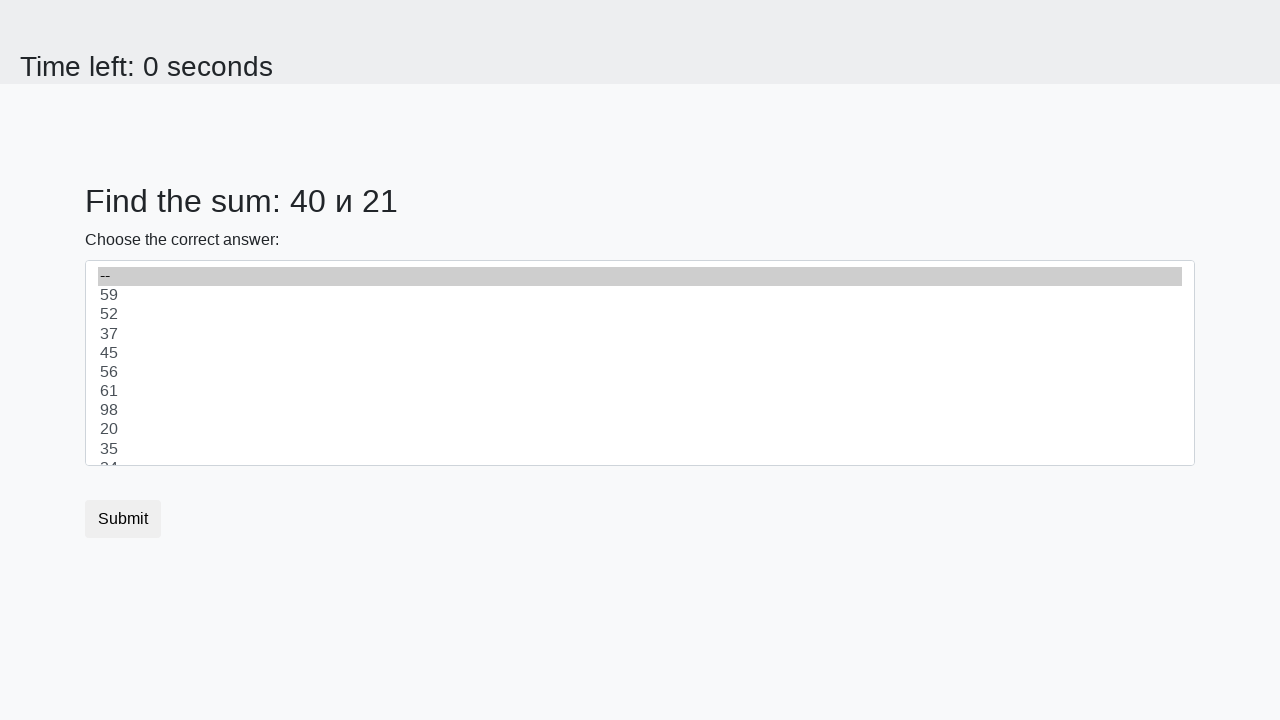

Retrieved second number from #num2 element
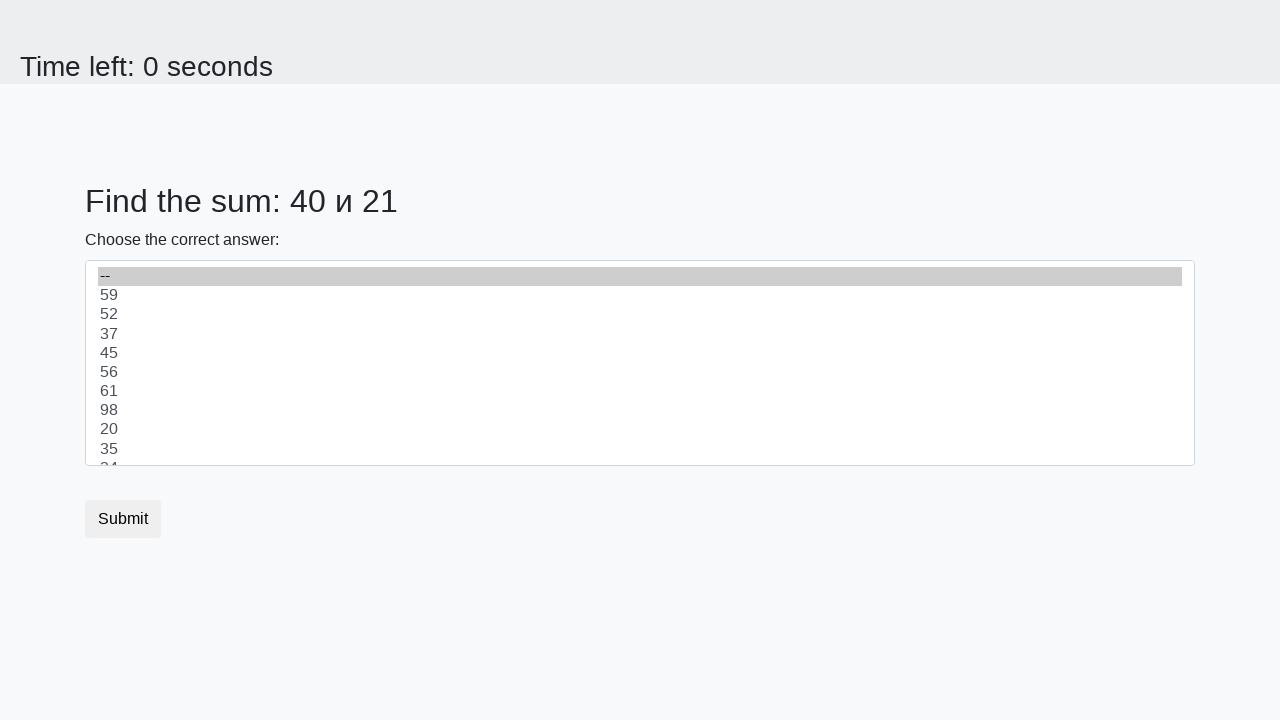

Converted second number to integer
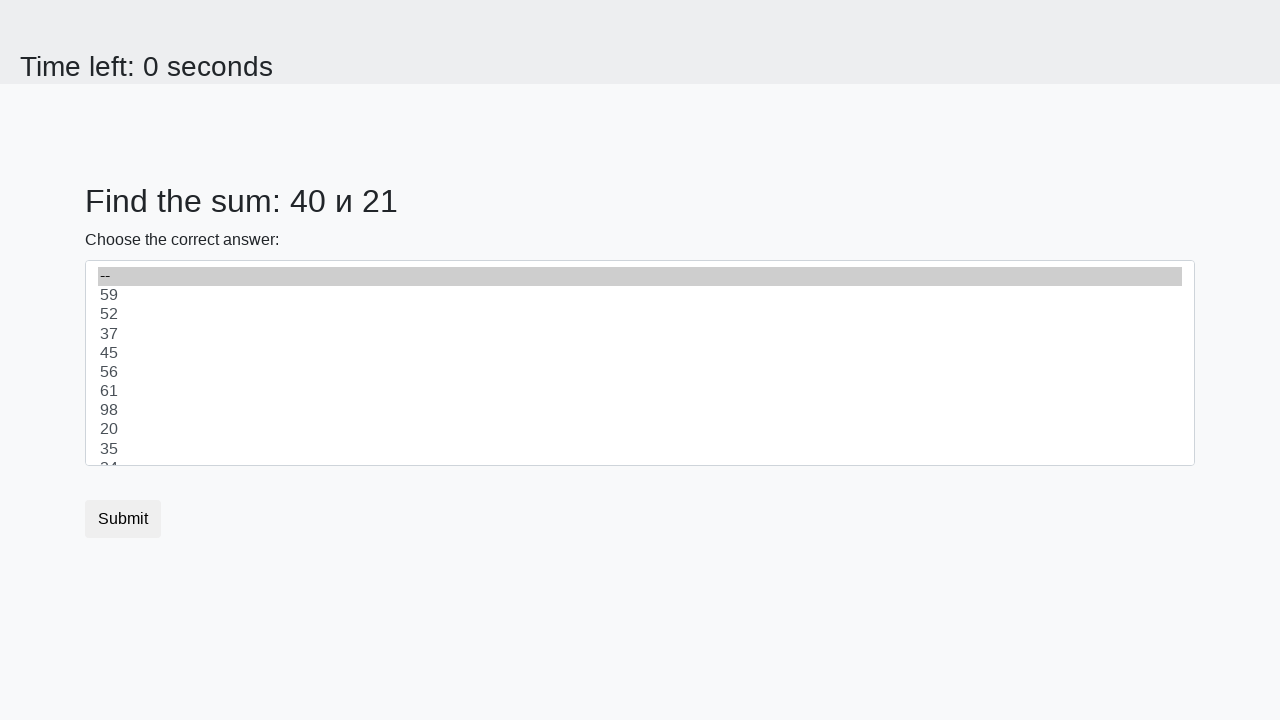

Calculated sum of two numbers: 61
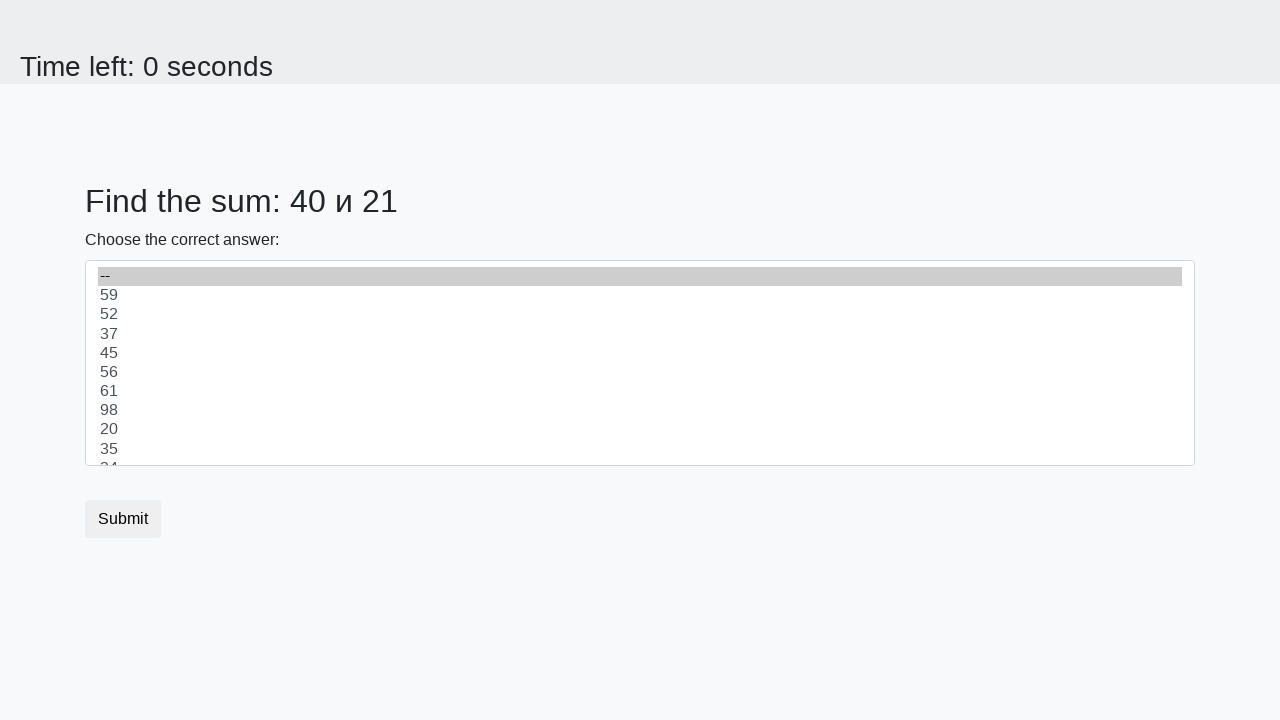

Selected calculated sum '61' from dropdown menu on select
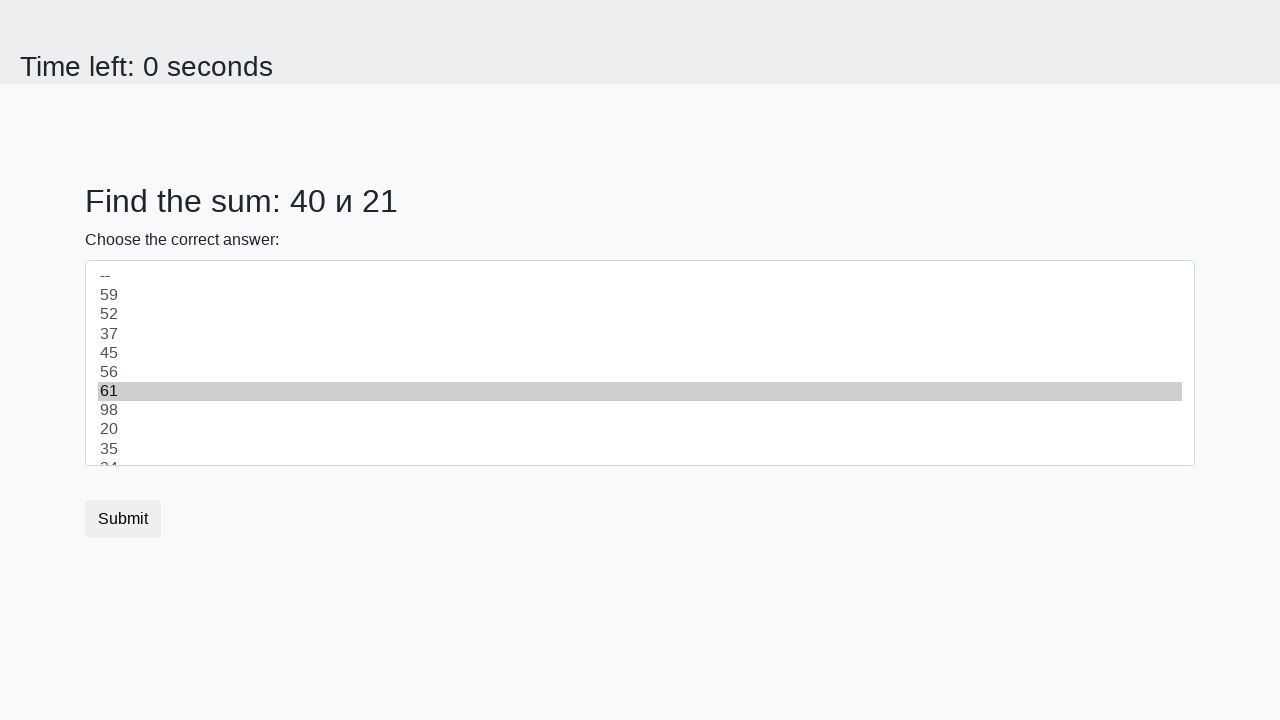

Clicked submit button to submit form at (123, 519) on button:has-text('Su')
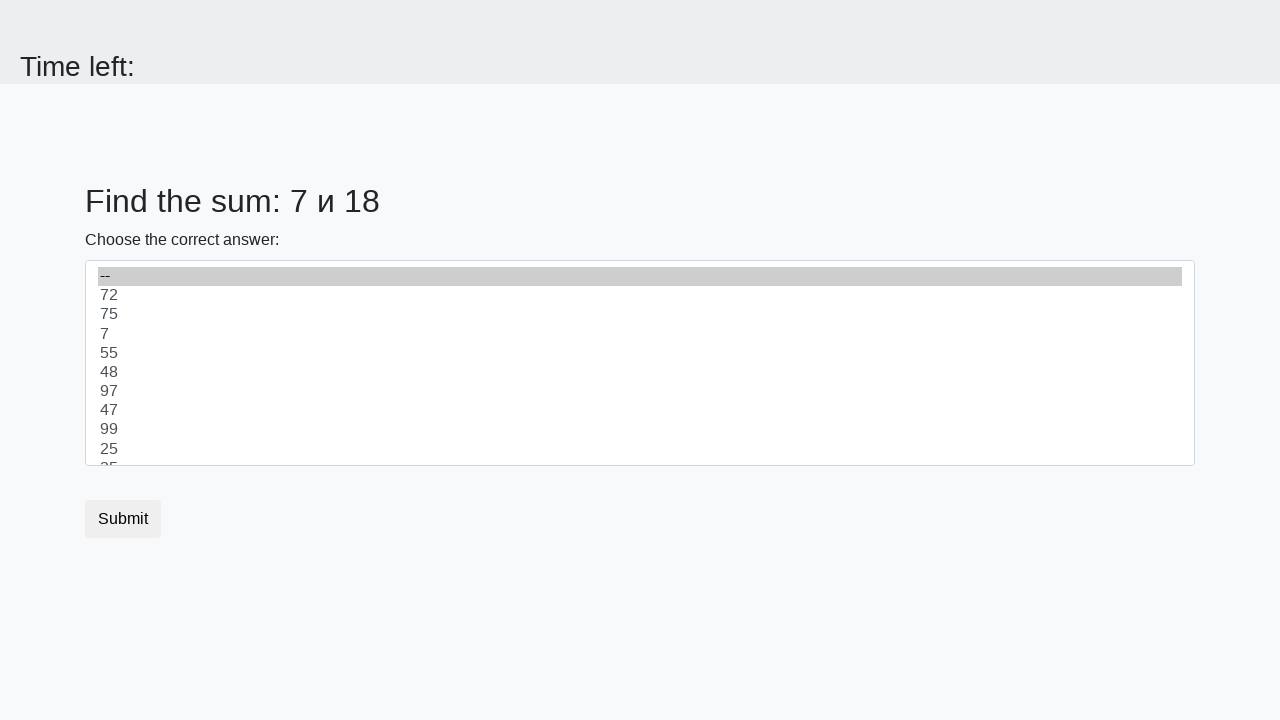

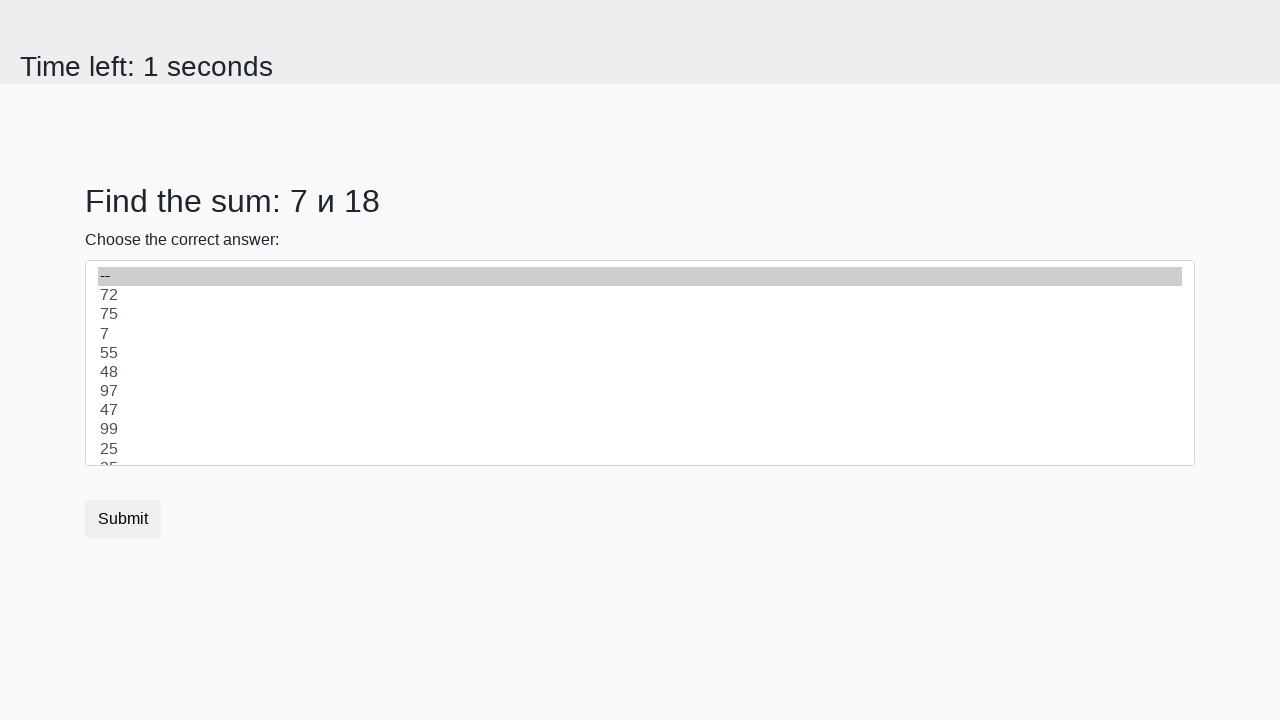